Tests the search functionality on Python.org by entering a search term and clicking the submit button, then waits for search results to load.

Starting URL: https://www.python.org

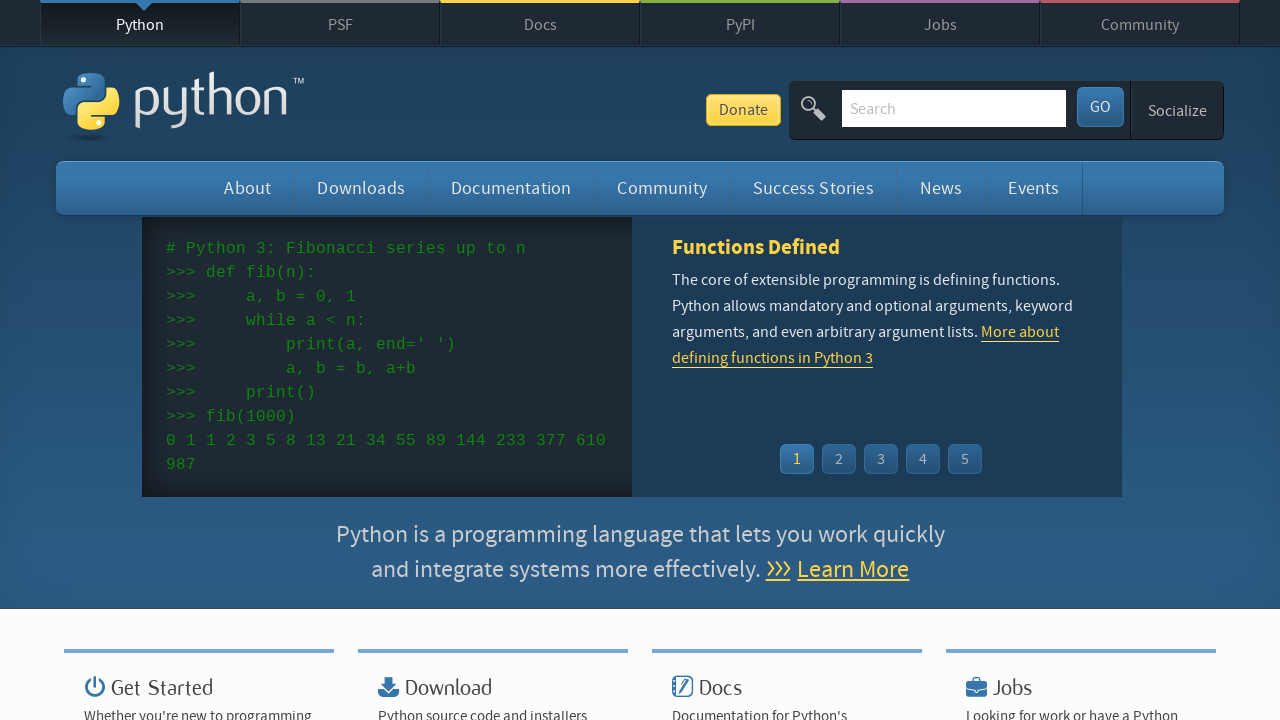

Filled search field with 'selenium' on #id-search-field
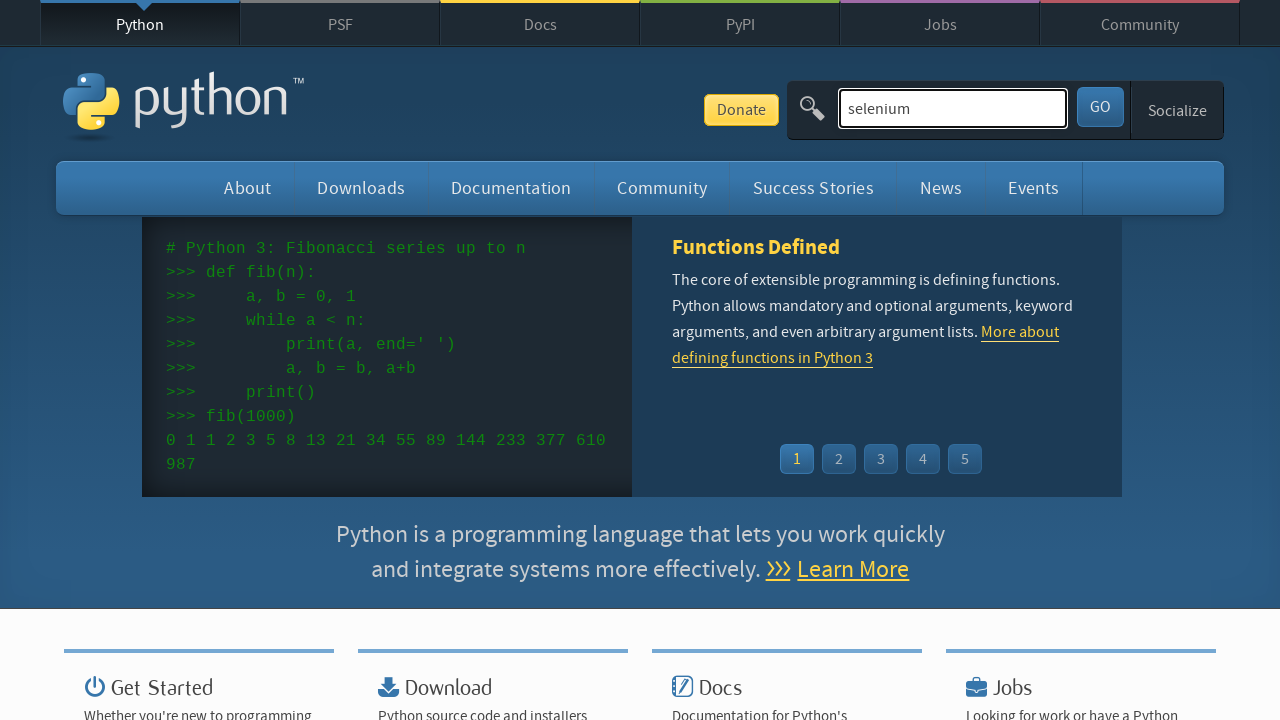

Clicked search submit button at (1100, 107) on button[type='submit']
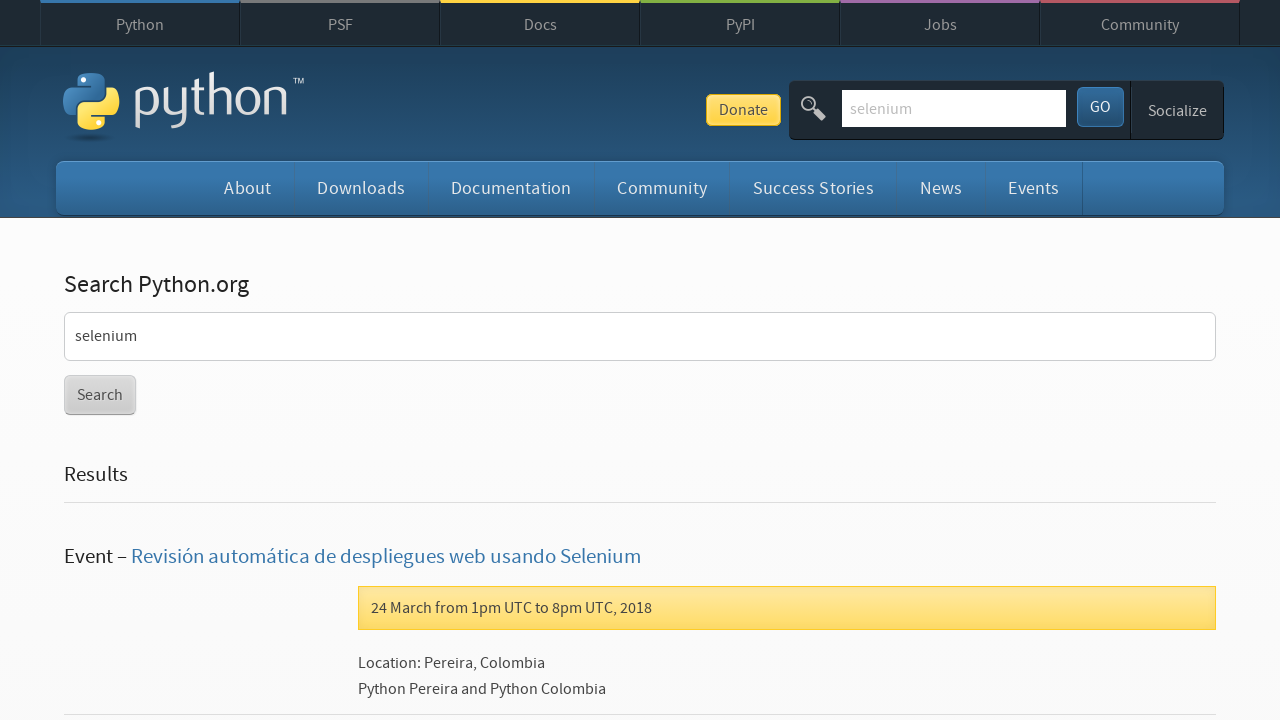

Search results loaded successfully
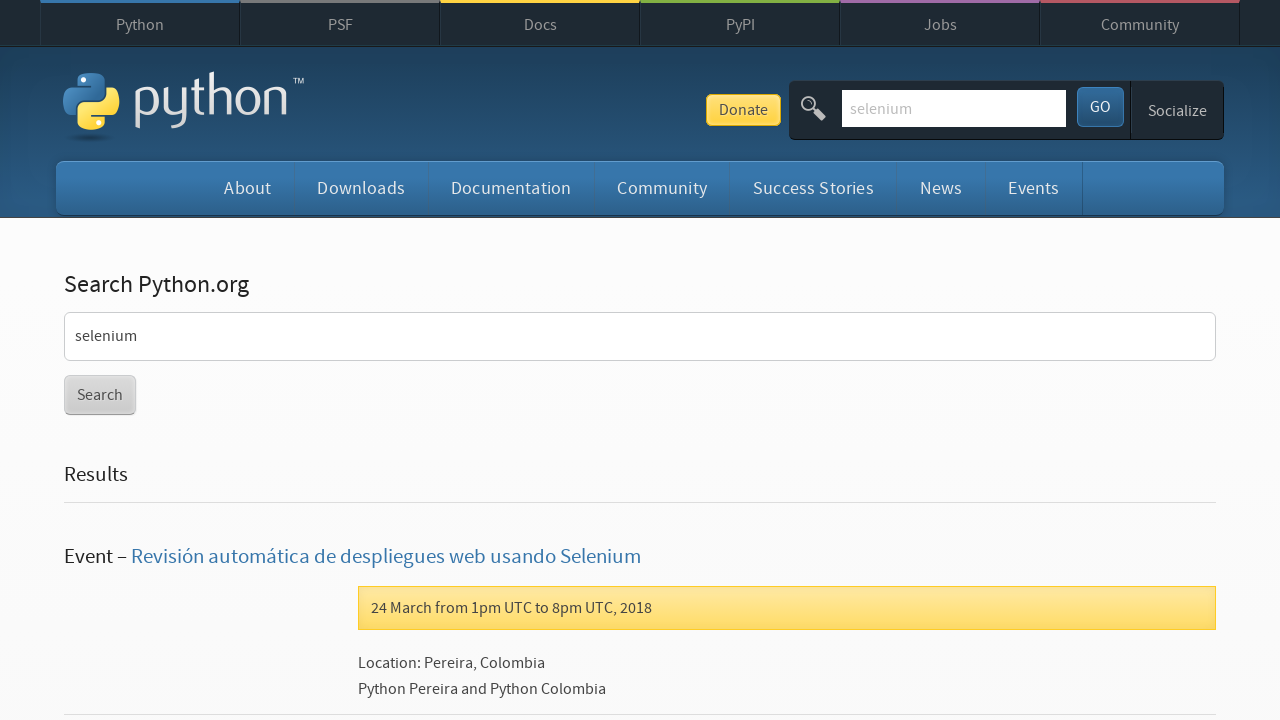

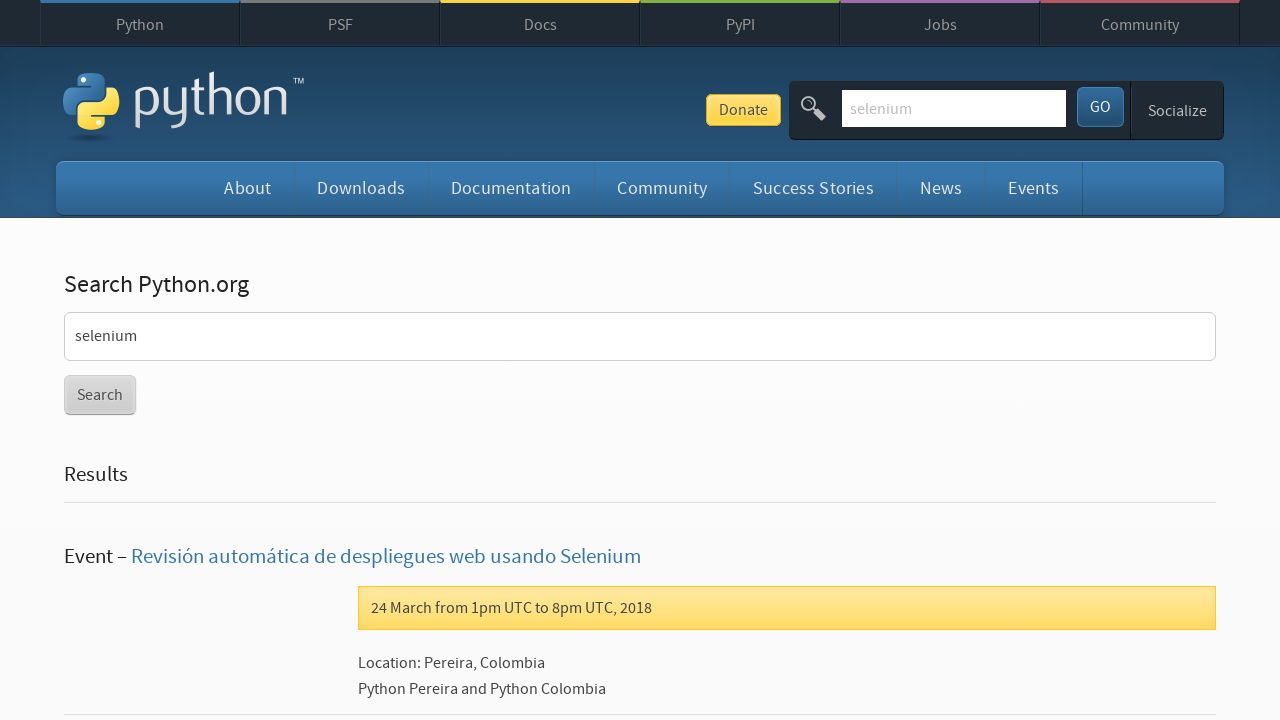